Tests the registration form page by verifying the page title and selecting "SDET" from the job title dropdown, then verifying the selection was successful.

Starting URL: https://practice.cydeo.com/registration_form

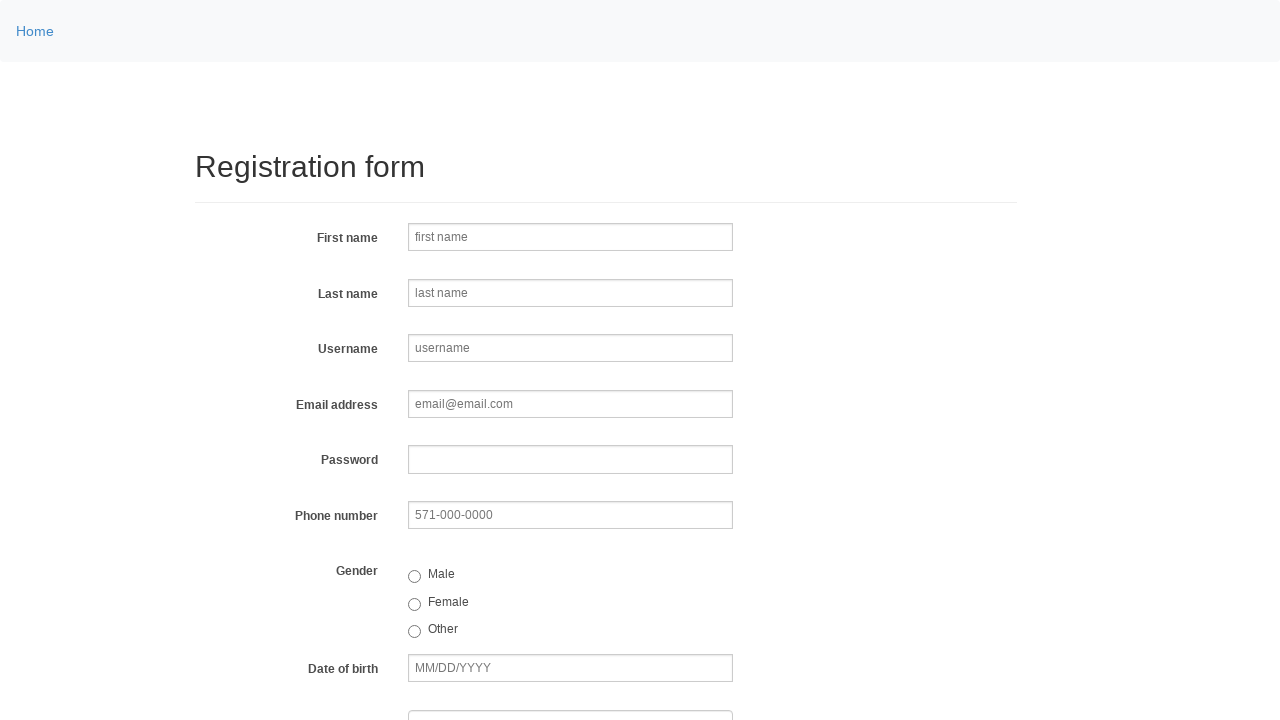

Navigated to registration form page
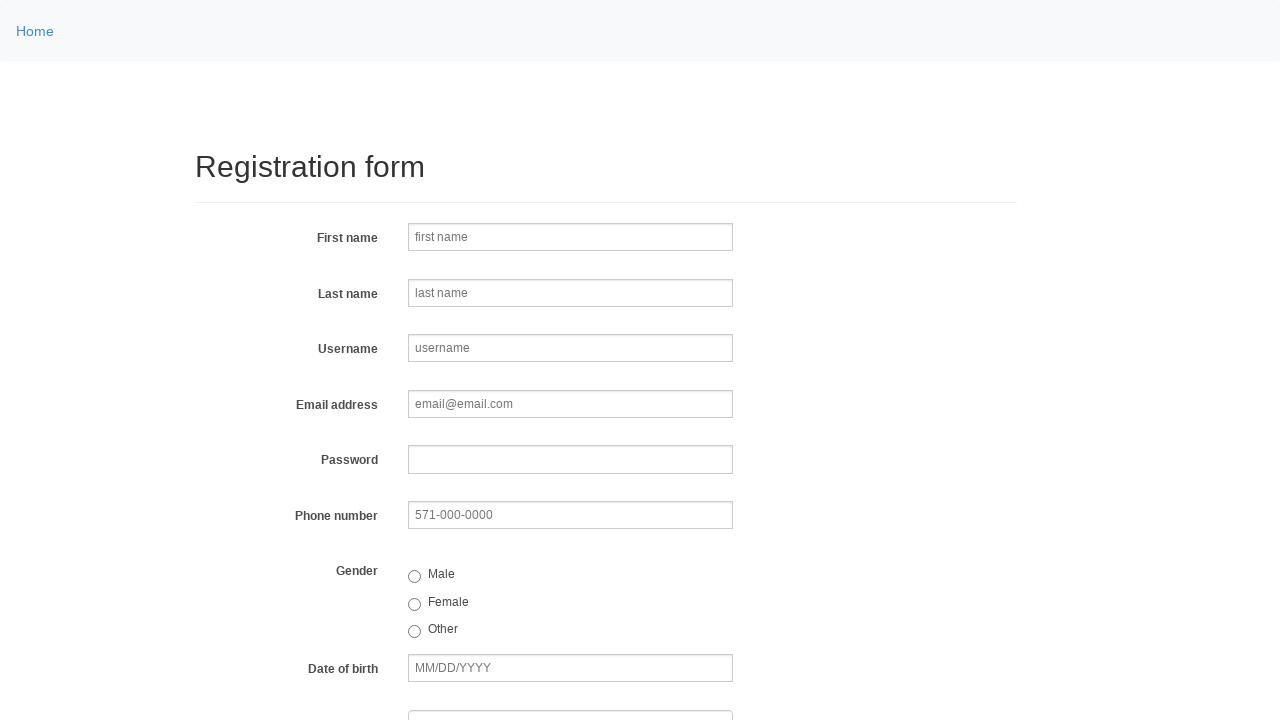

Verified page title is 'Registration Form'
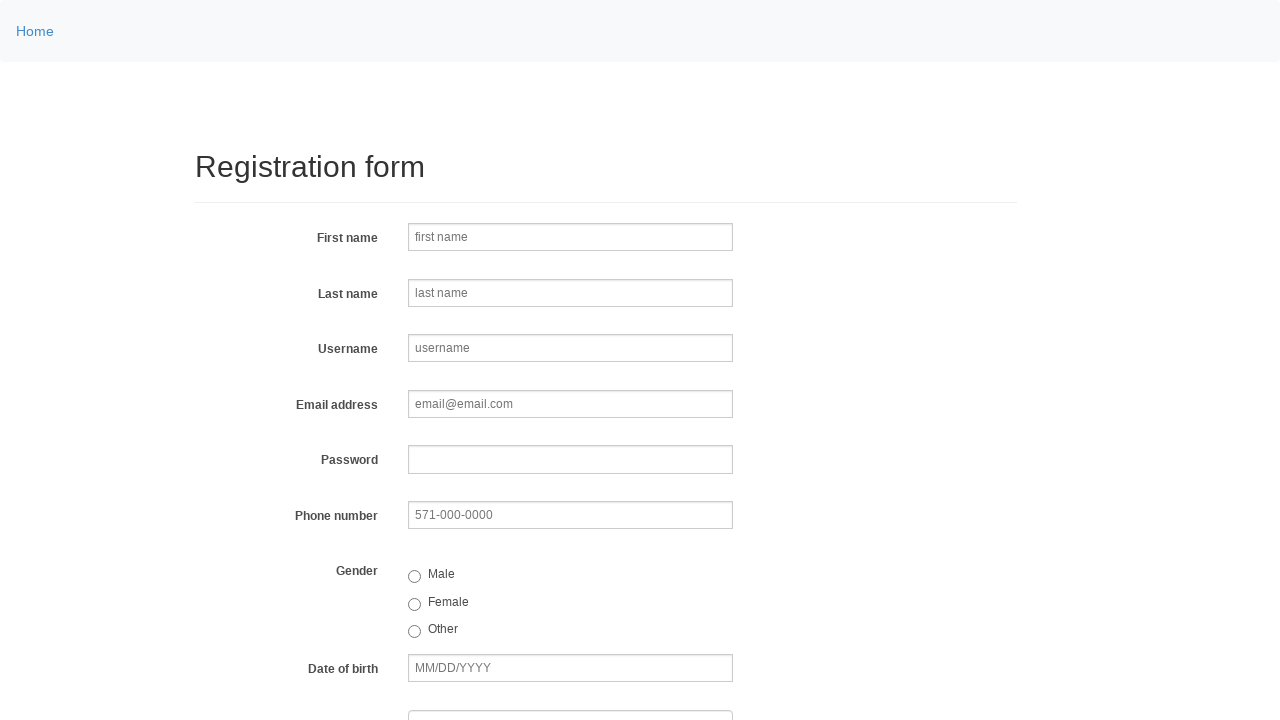

Selected 'SDET' from job title dropdown by visible text on select[name='job_title']
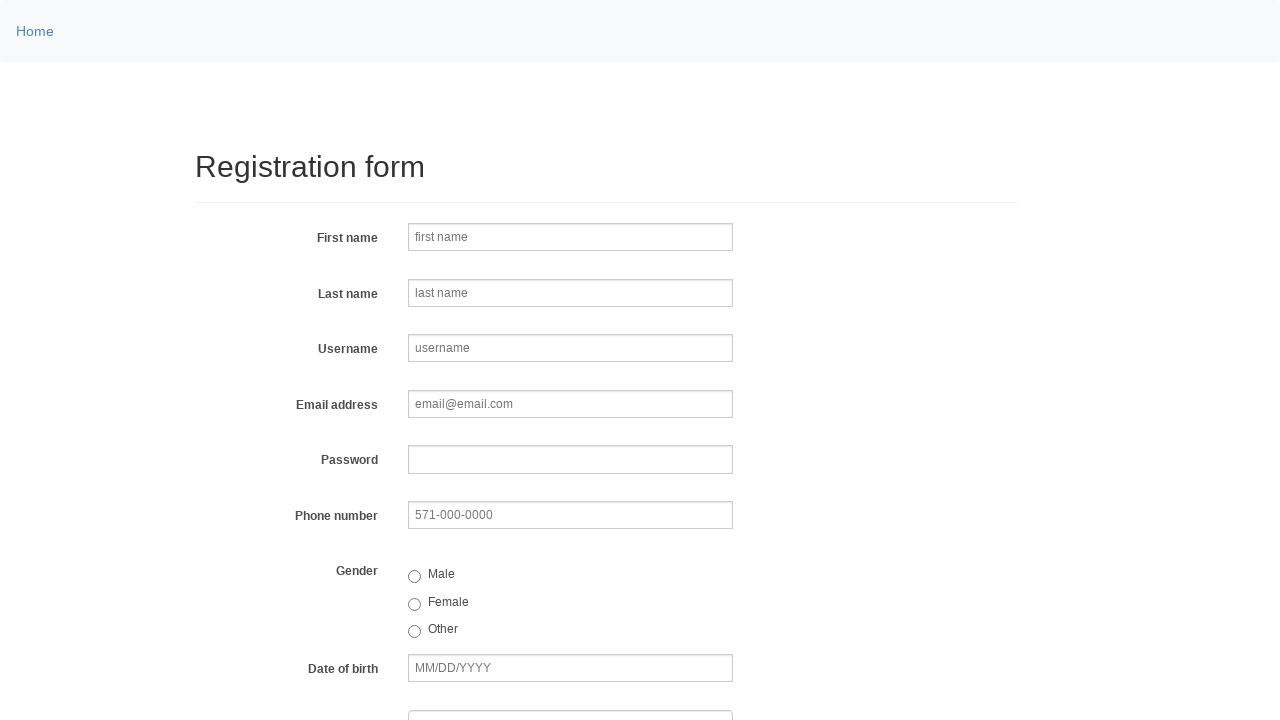

Selected job title dropdown option at index 4 (SDET) on select[name='job_title']
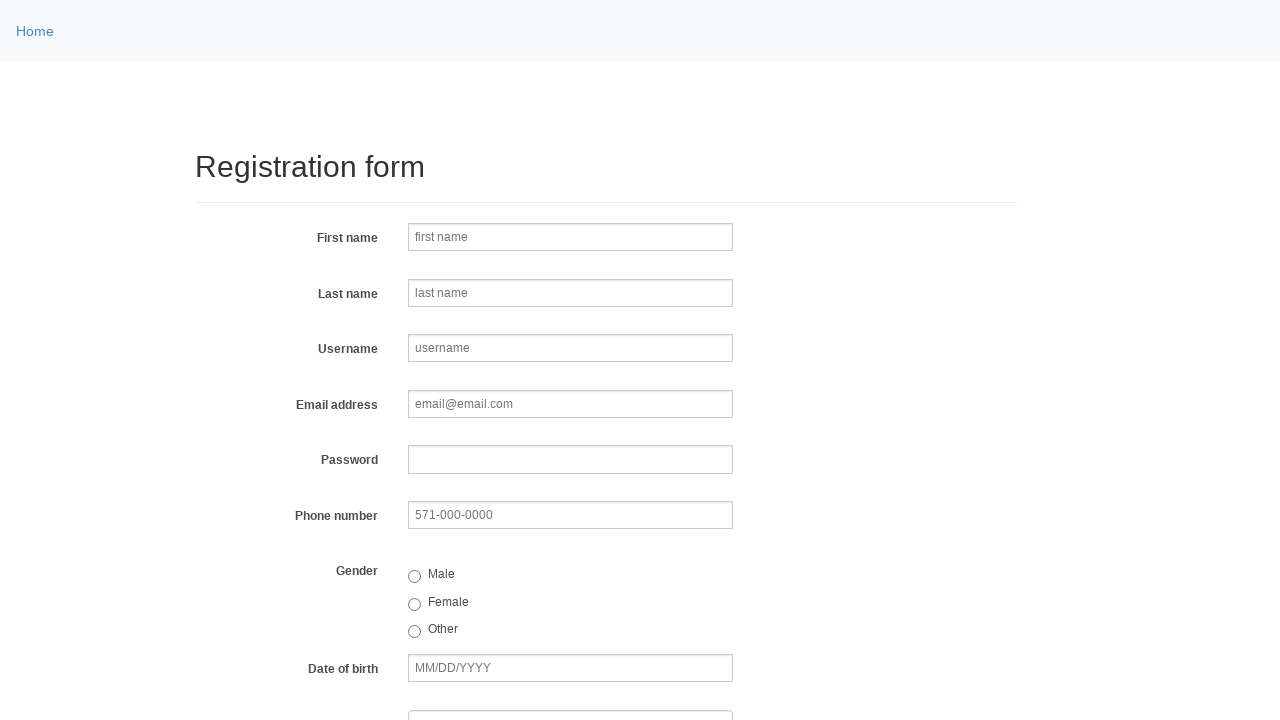

Retrieved selected job title value from dropdown
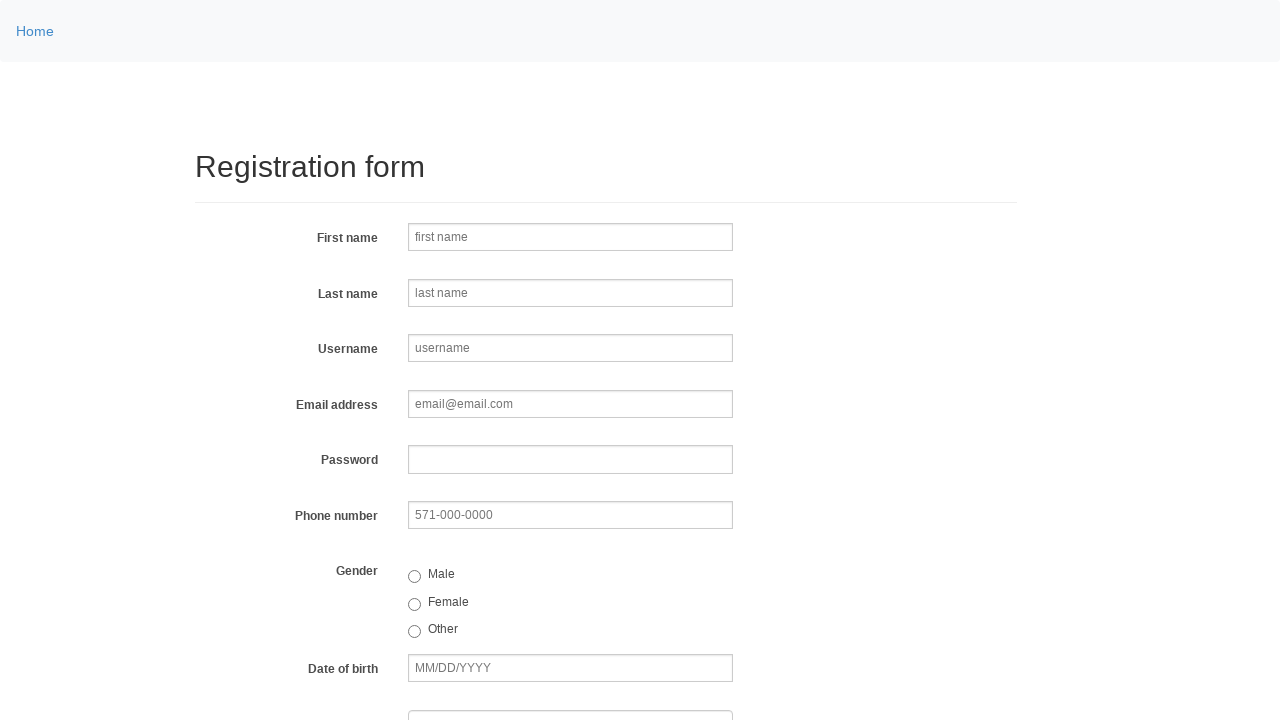

Retrieved text of selected job title option
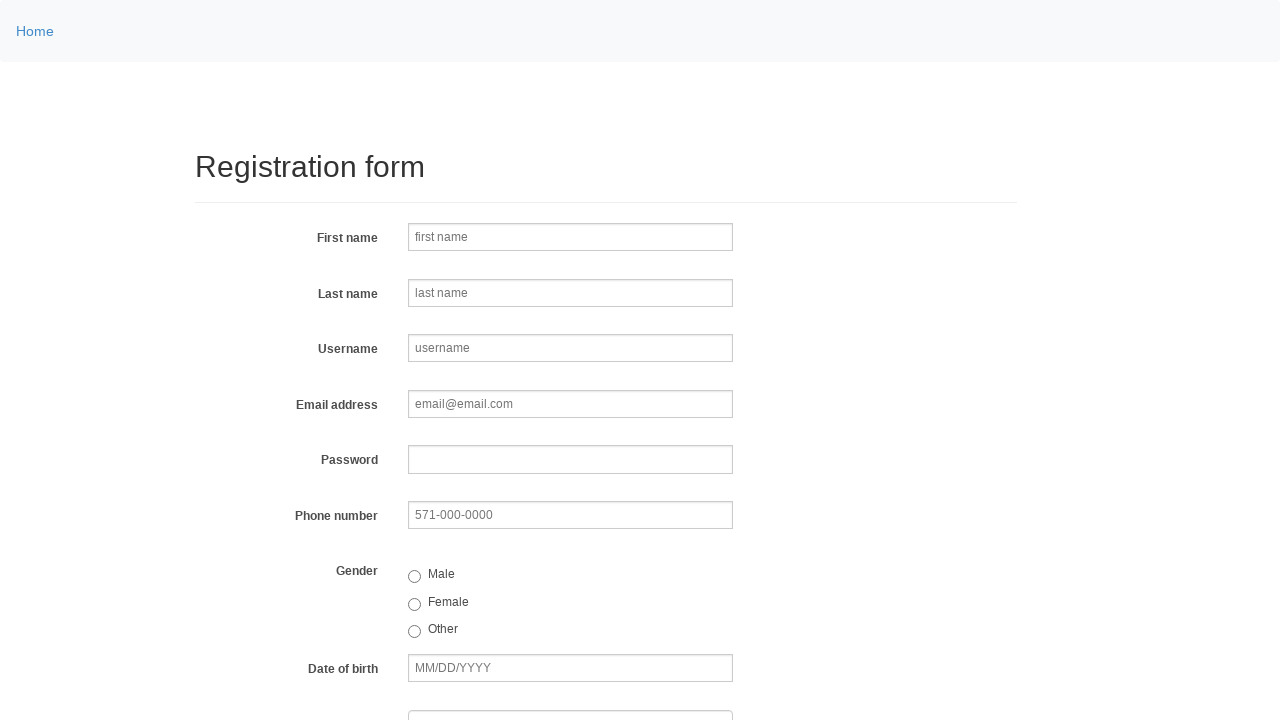

Verified 'SDET' is the selected job title
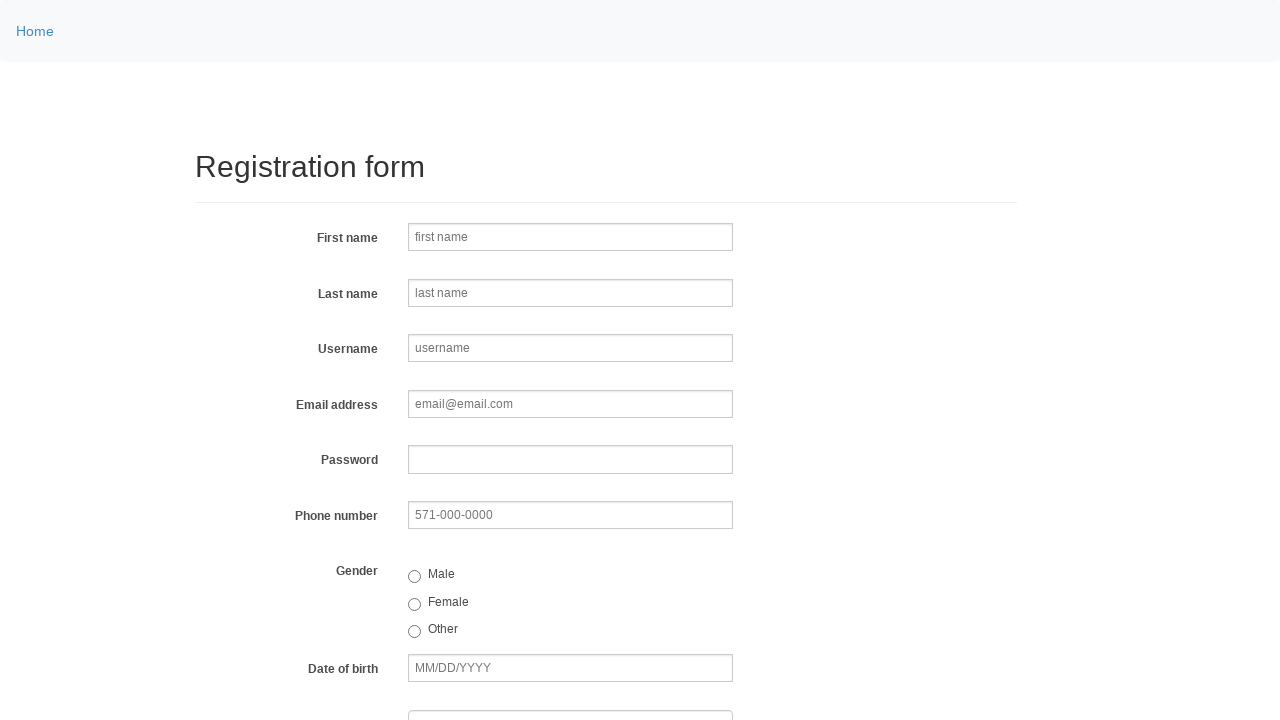

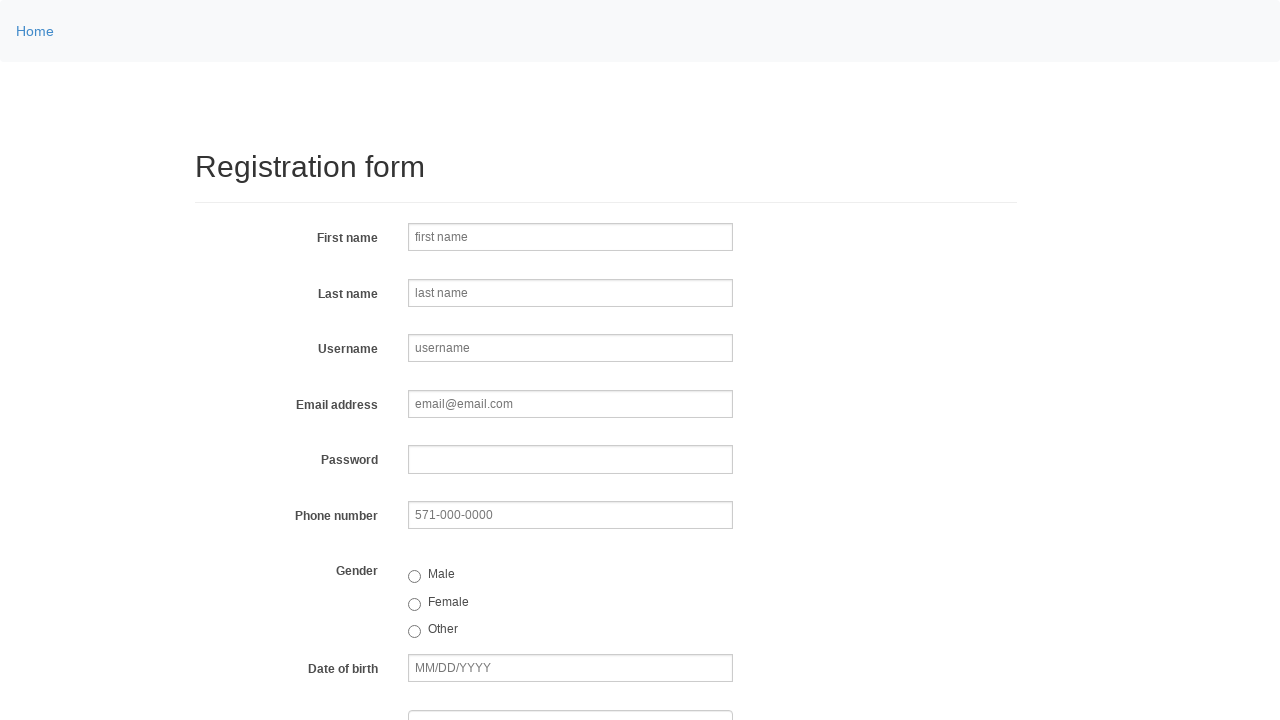